Tests adding multiple todo items to the list which triggers localStorage persistence

Starting URL: https://eaglejohan.github.io/Todo-list/#

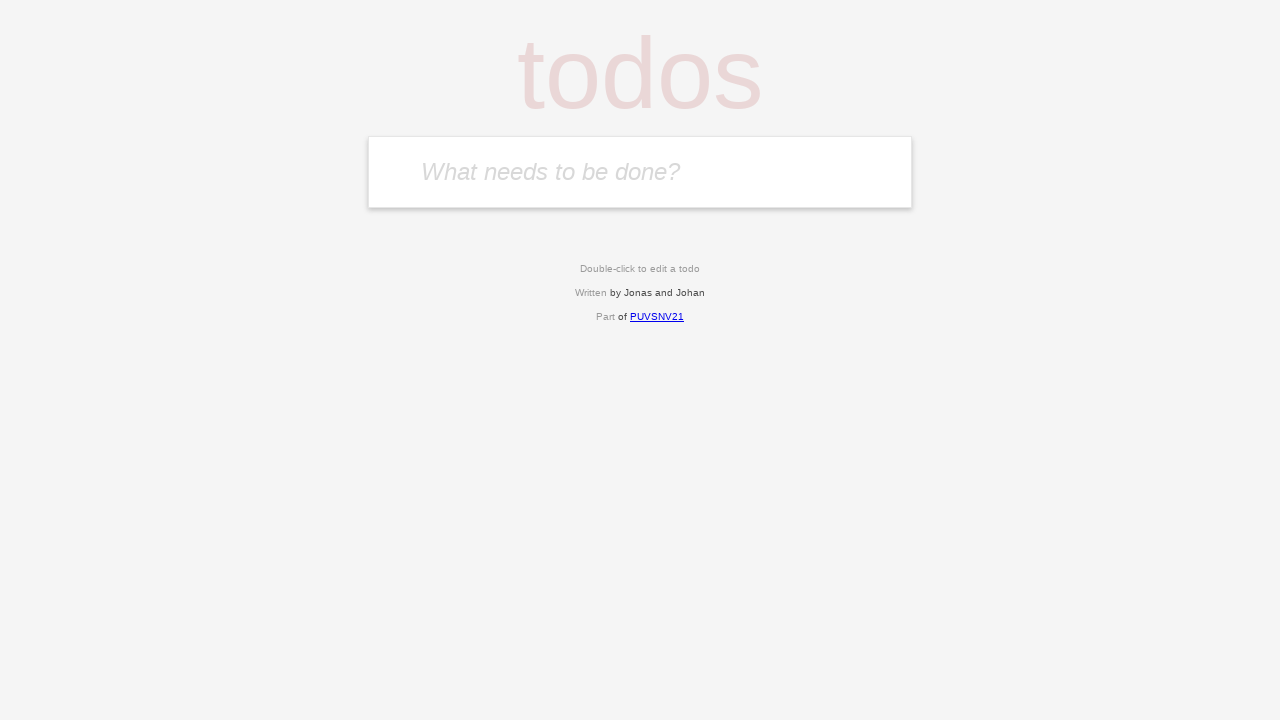

Filled input field with 'Test one' on #input-todo
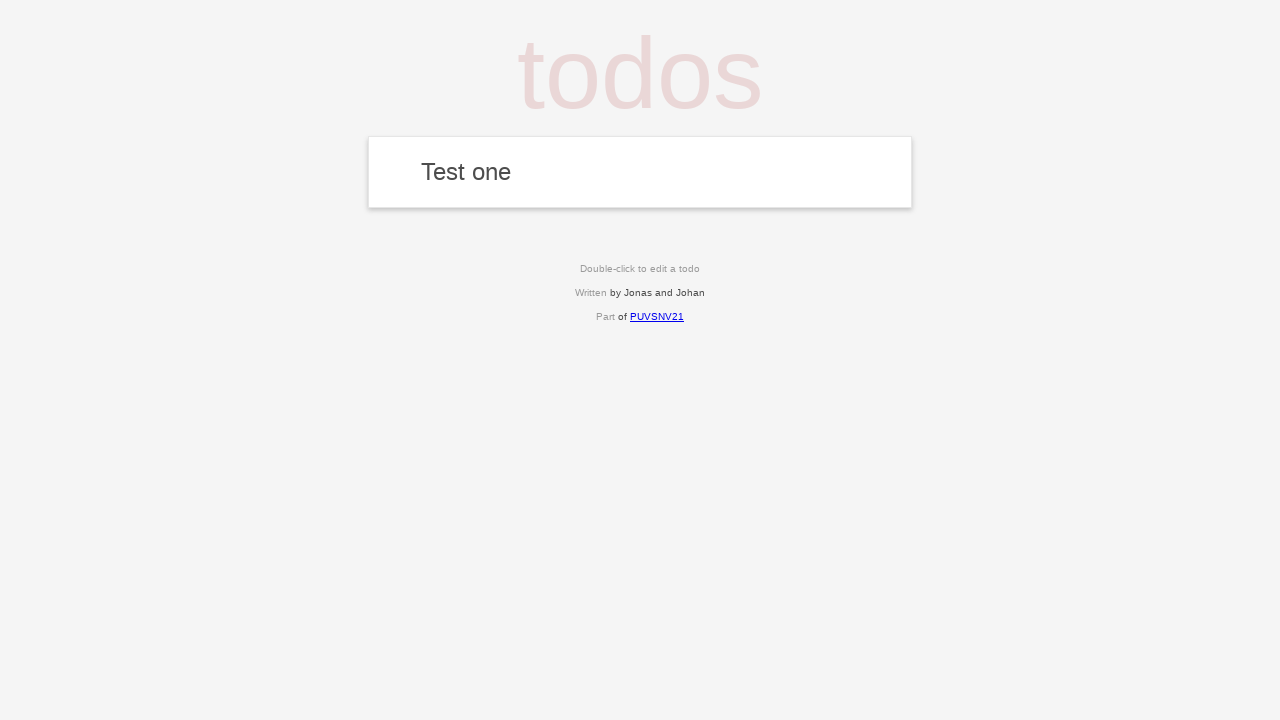

Pressed Enter to add first todo item on #input-todo
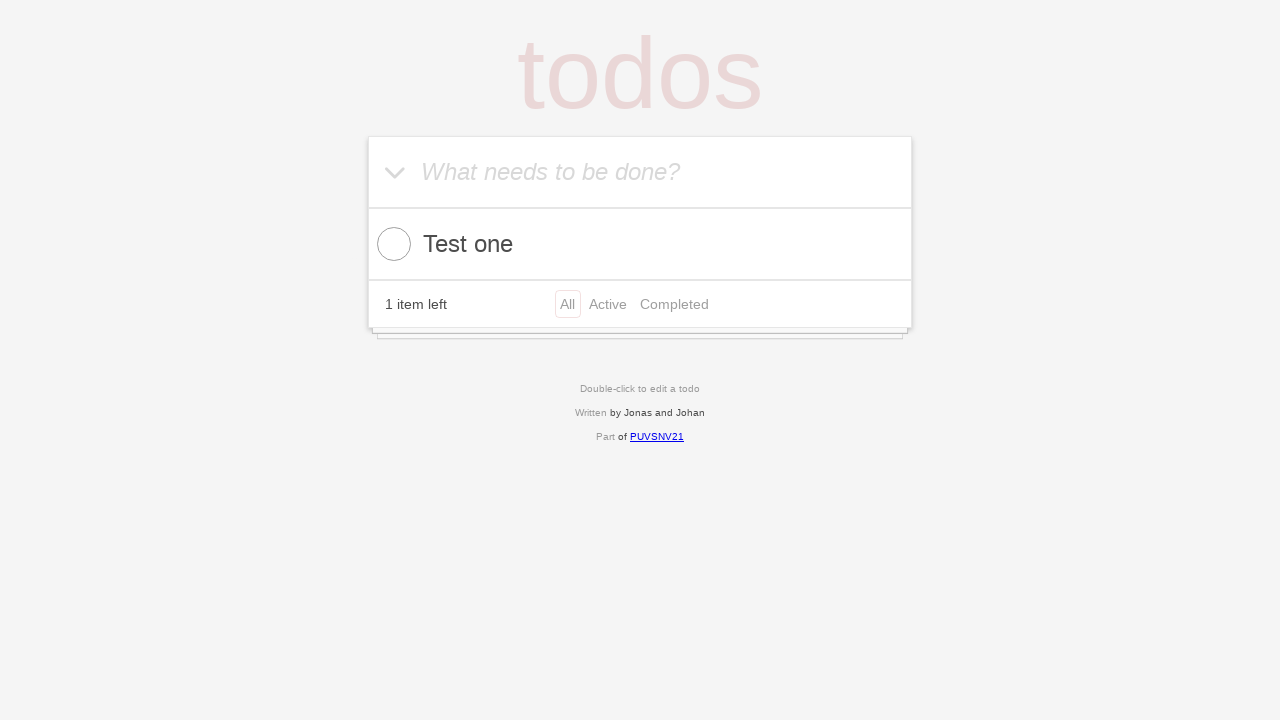

Filled input field with 'Test two' on #input-todo
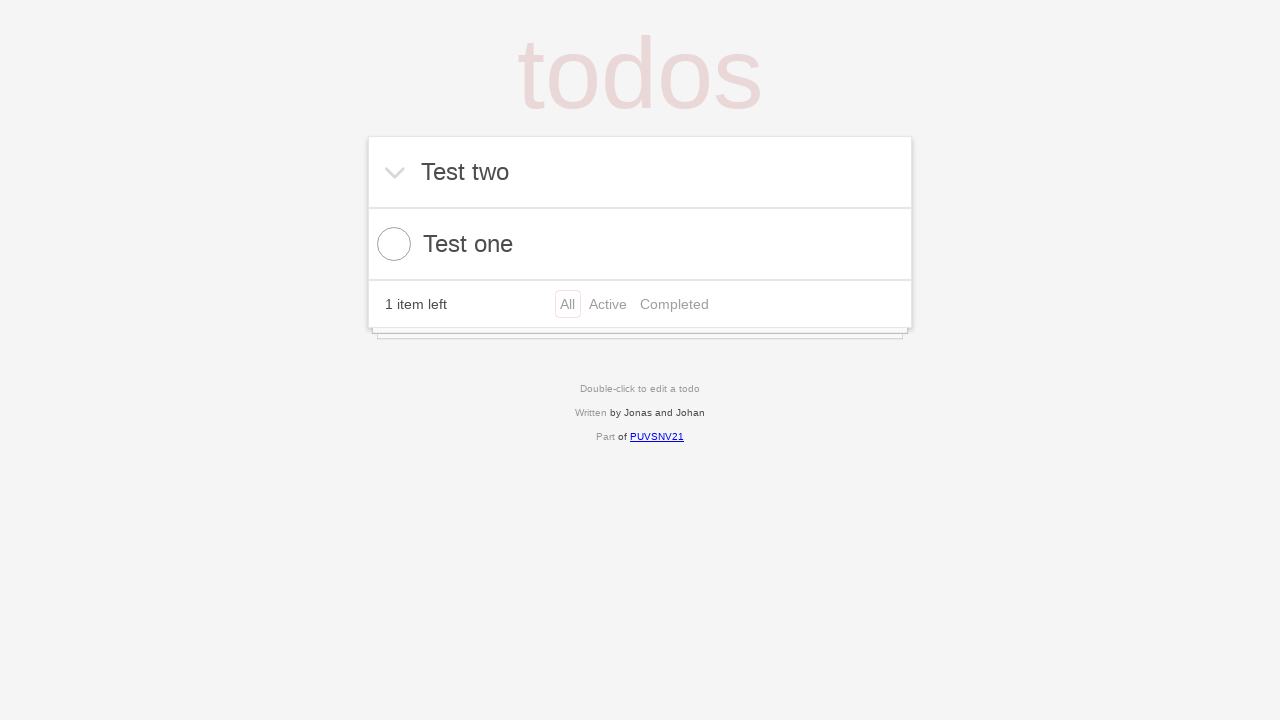

Pressed Enter to add second todo item on #input-todo
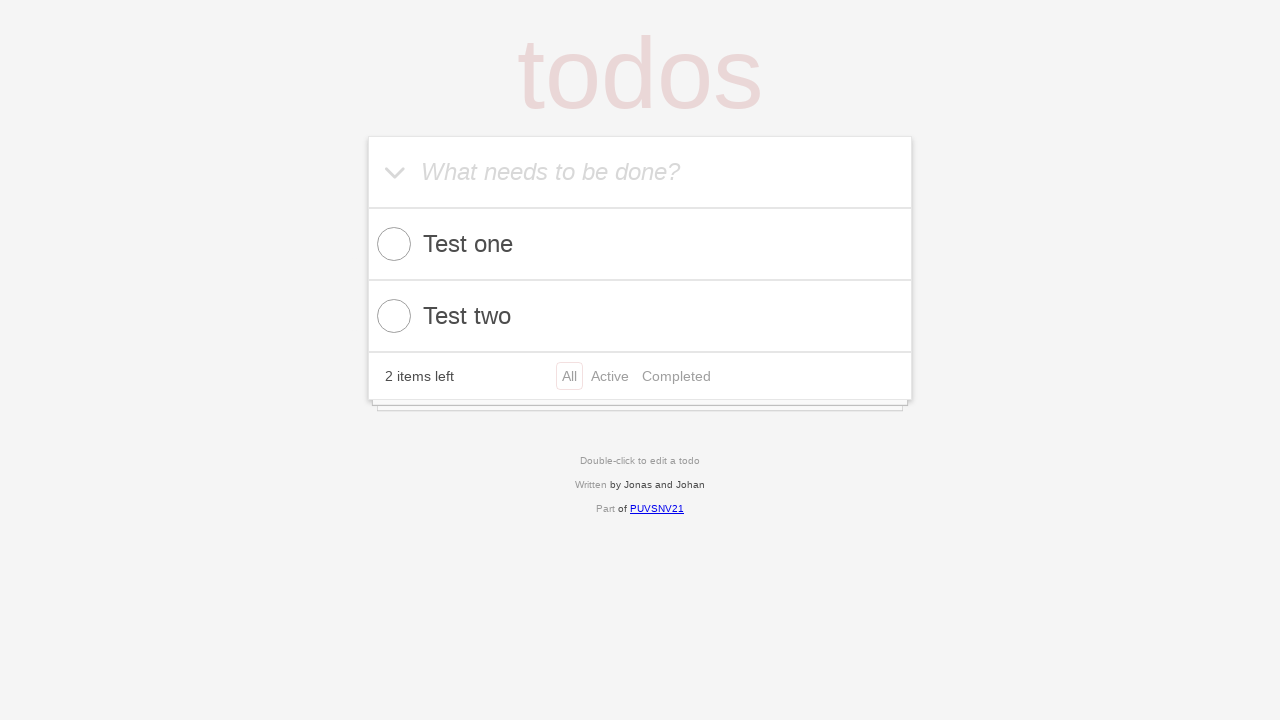

Verified second todo item appears in the list, confirming localStorage persistence
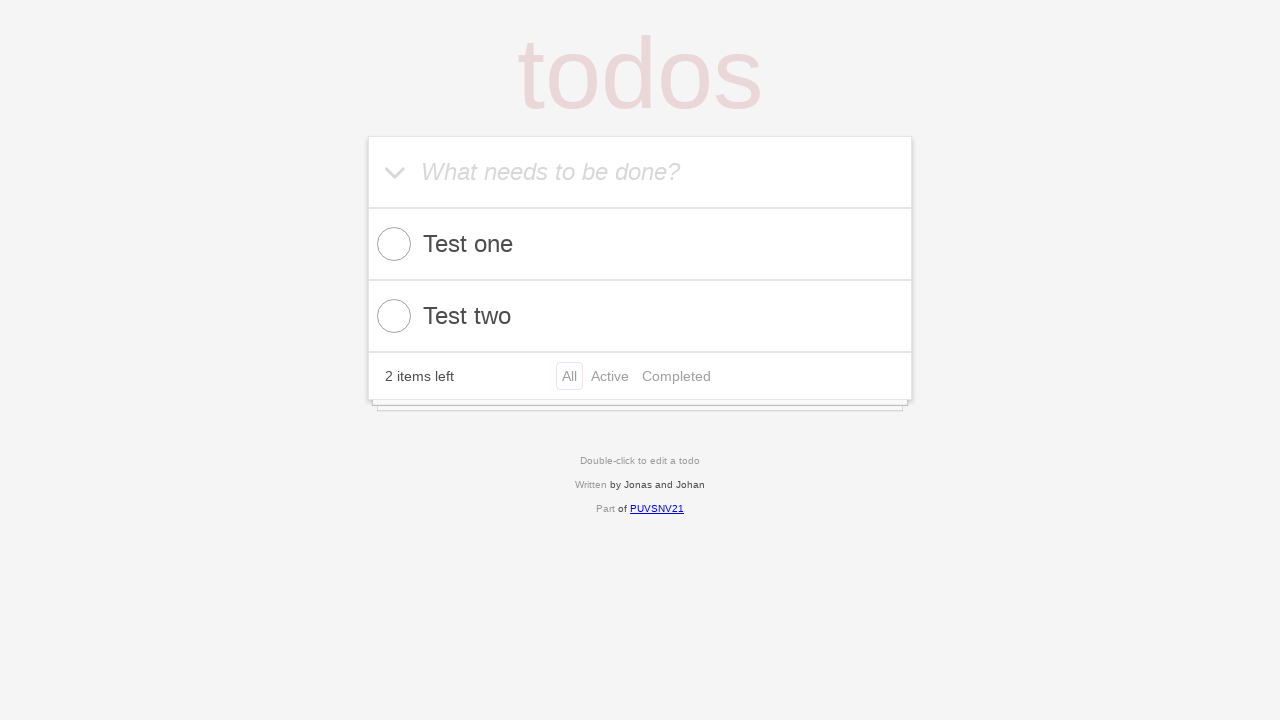

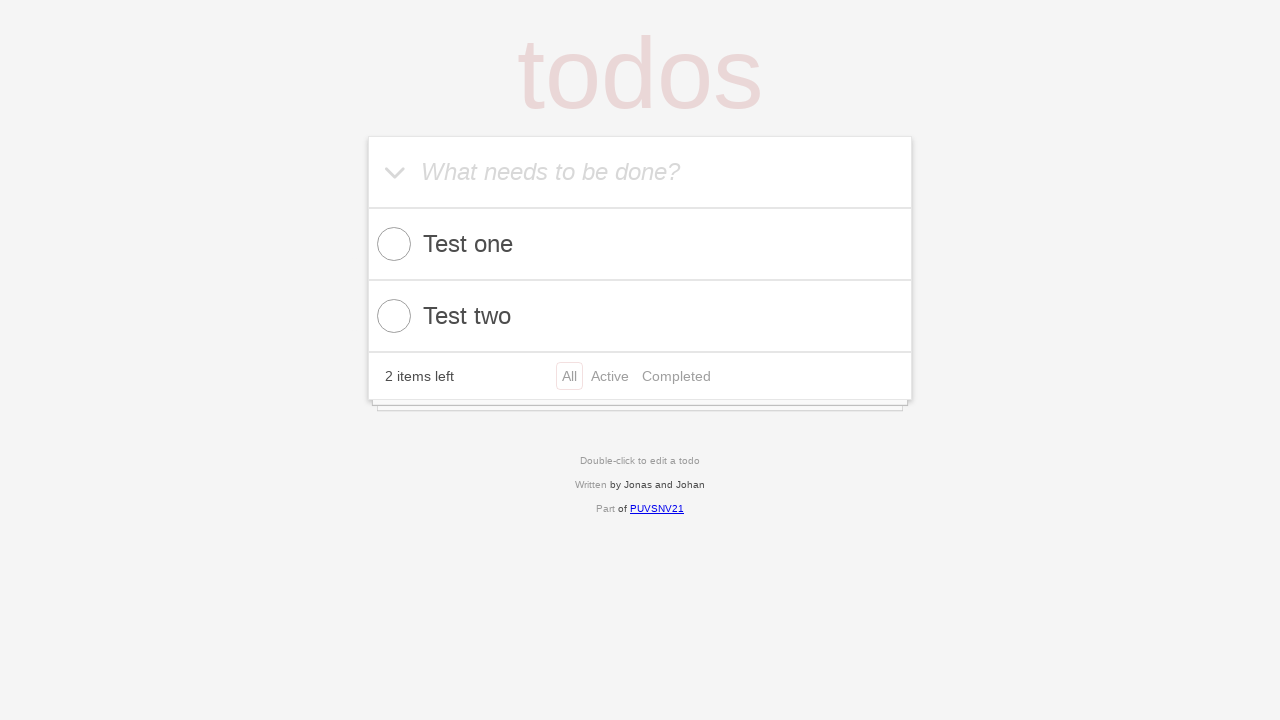